Navigates to Atlassian Jira product page and verifies that key page elements like the main container and h1 heading are present and visible.

Starting URL: https://www.atlassian.com/software/jira

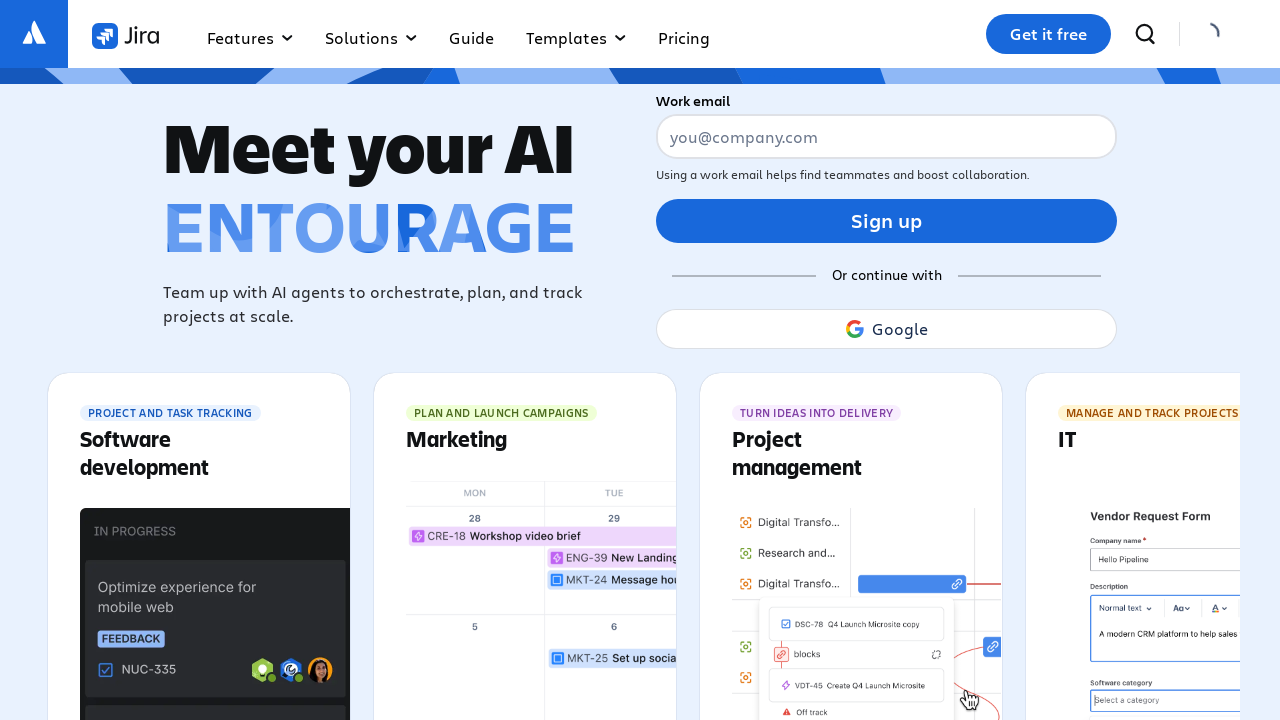

Main container element #wac-root loaded and visible
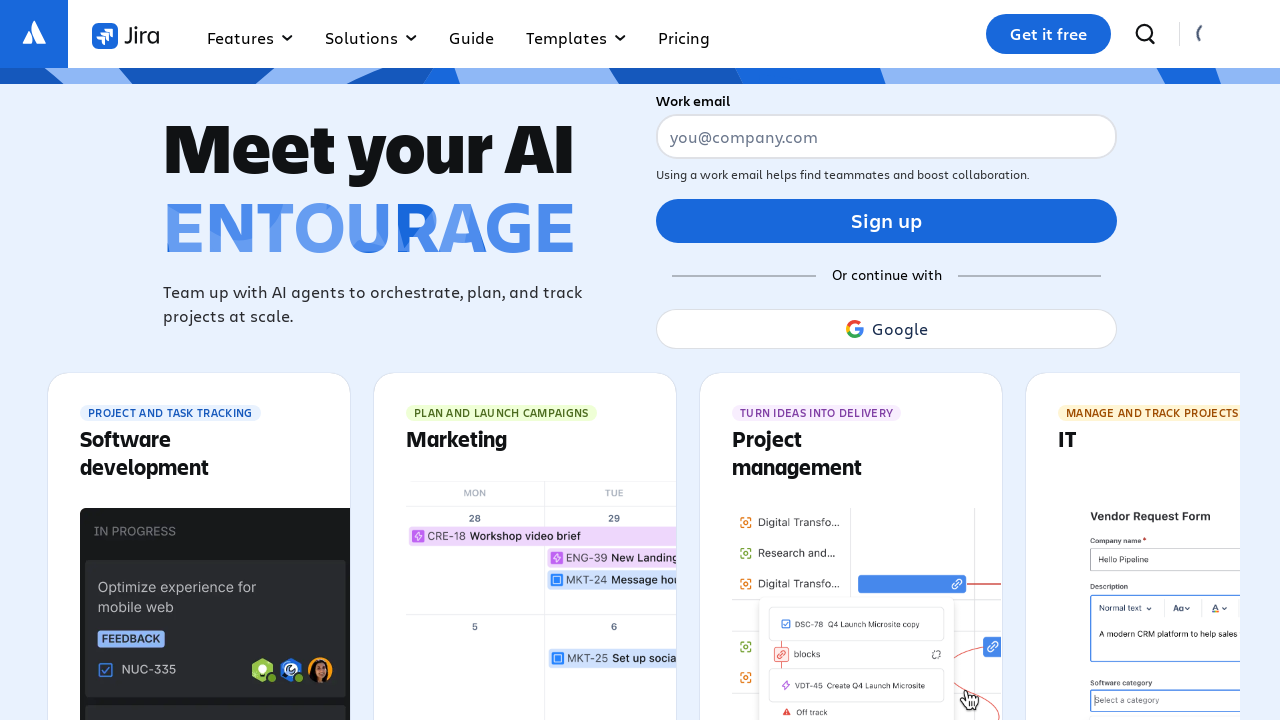

H1 heading element loaded and present on page
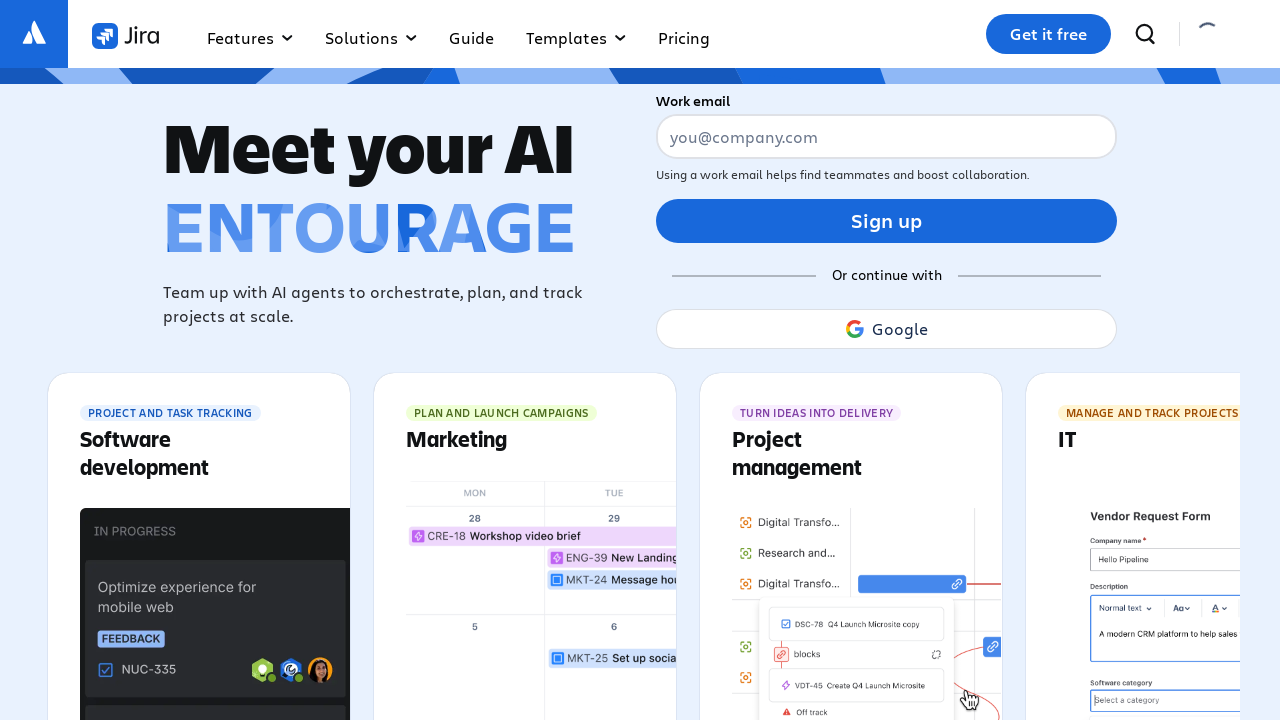

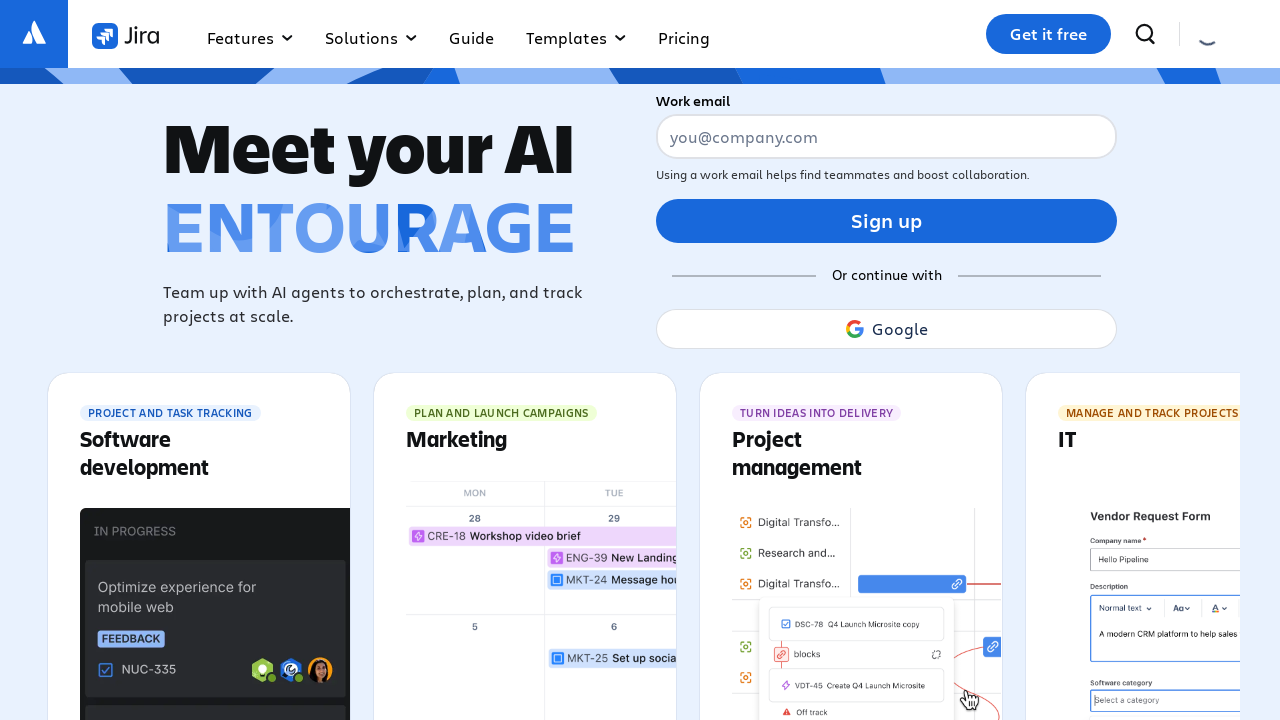